Tests a todo list drag-and-drop functionality by dragging todo tasks to a completed tasks table in order based on task number attribute

Starting URL: https://obstaclecourse.tricentis.com/Obstacles/23292

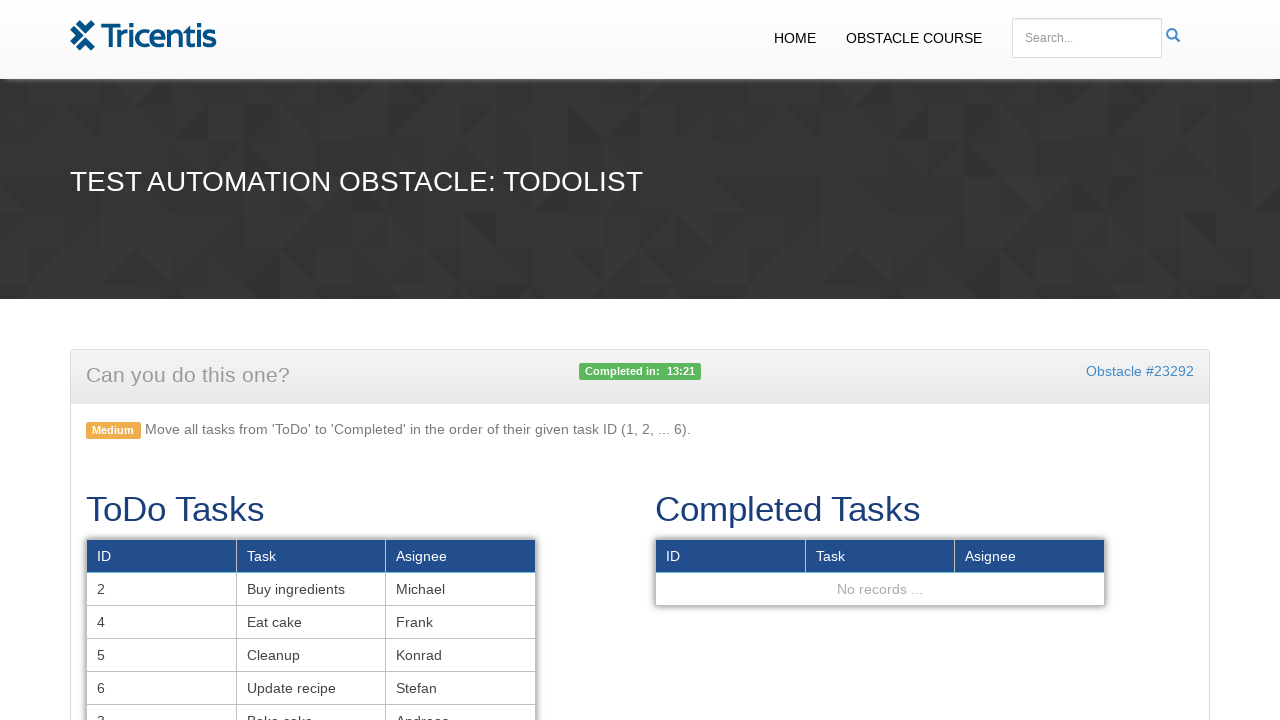

Todo table loaded
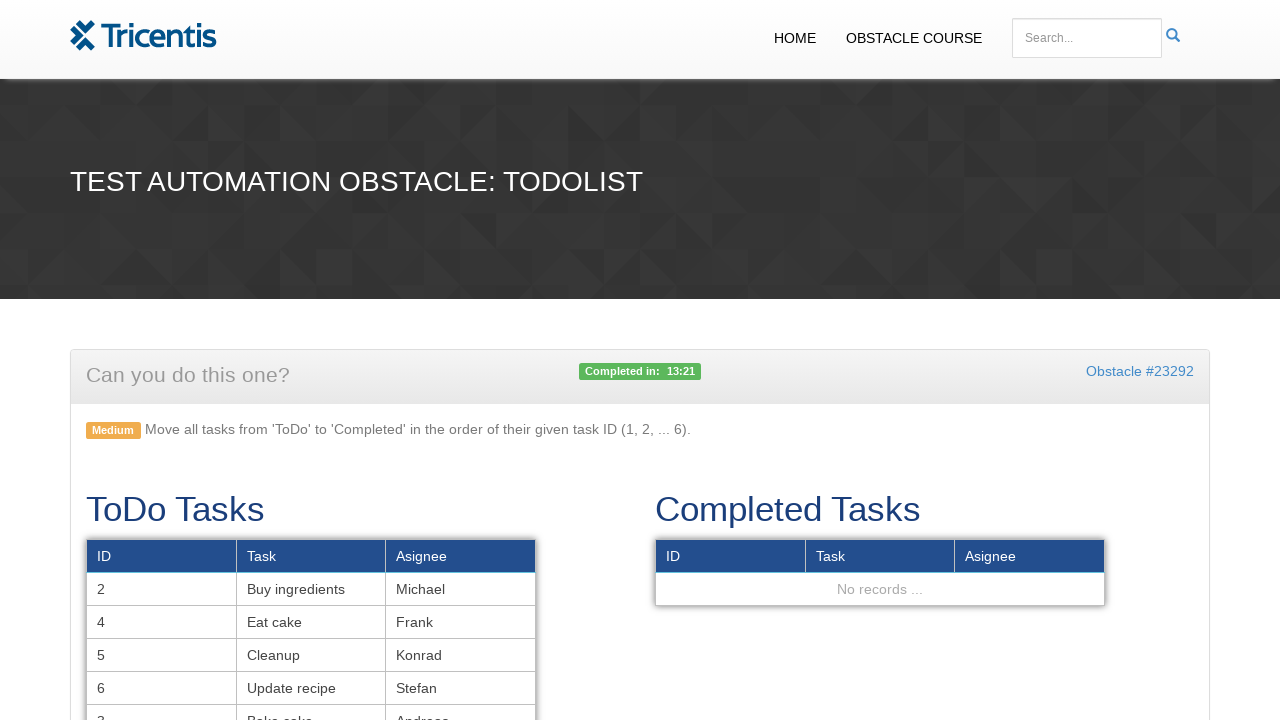

Retrieved all todo task rows
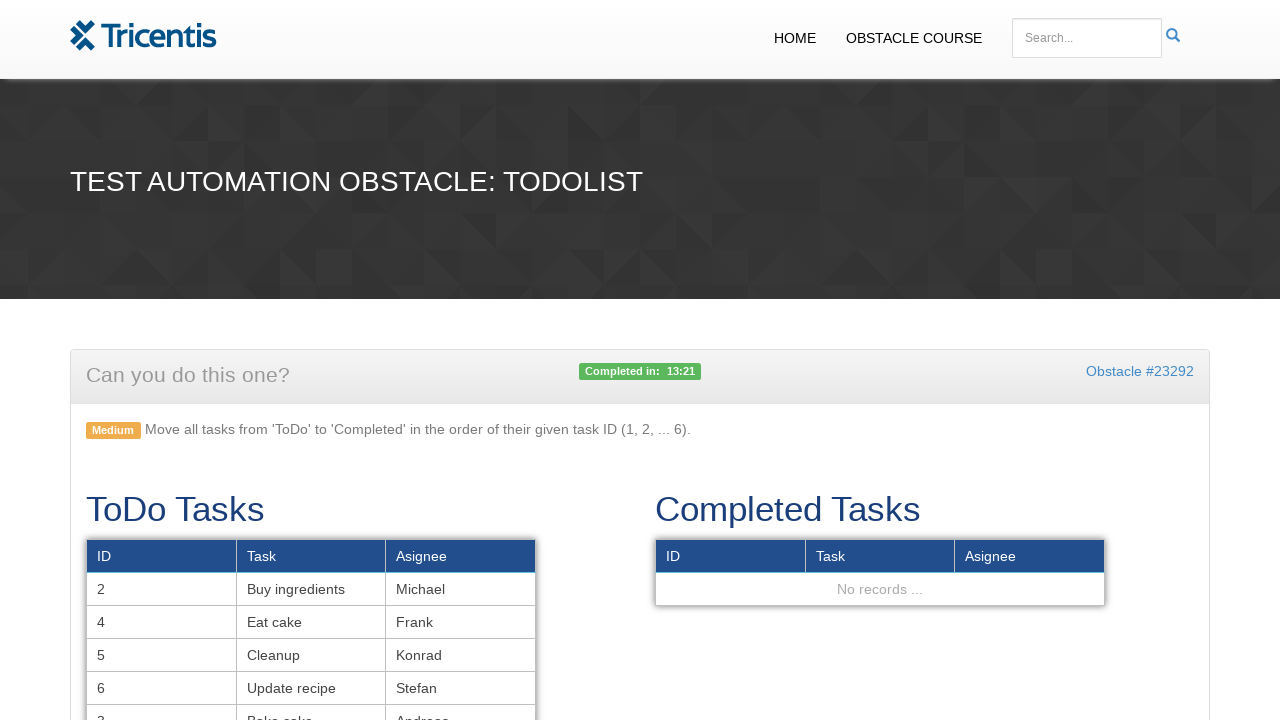

Located completed tasks table
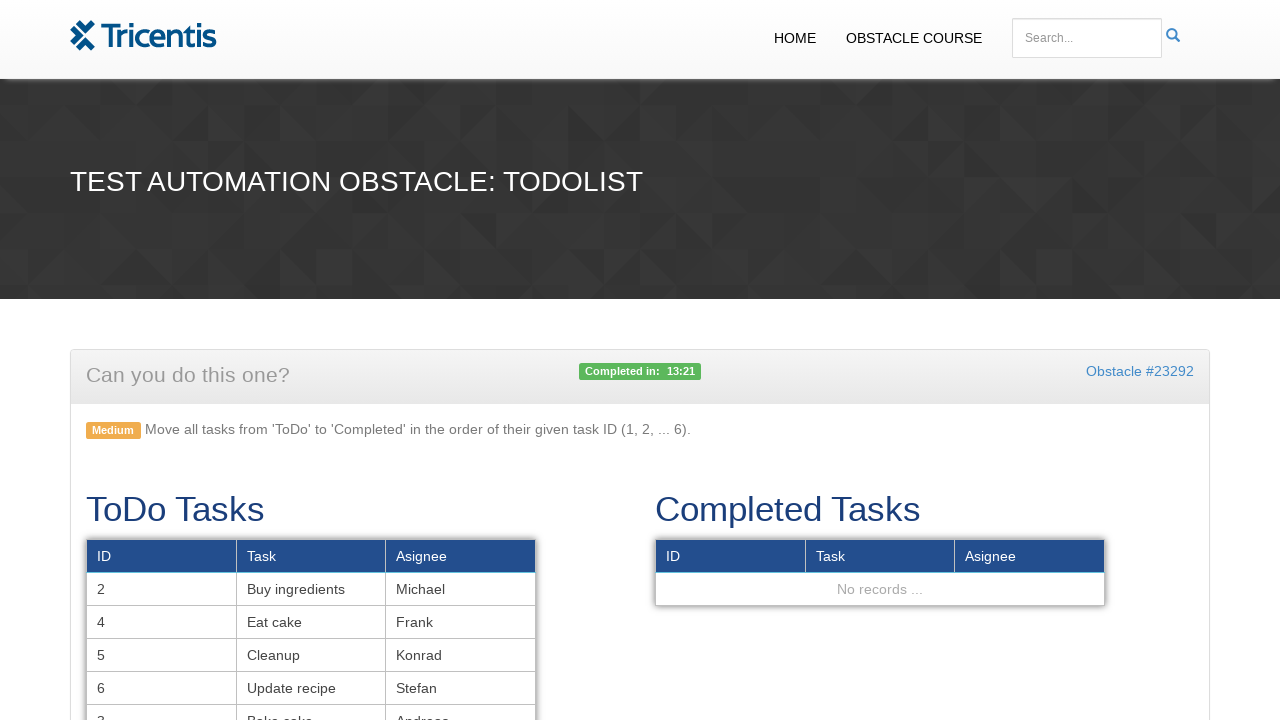

Located task 1
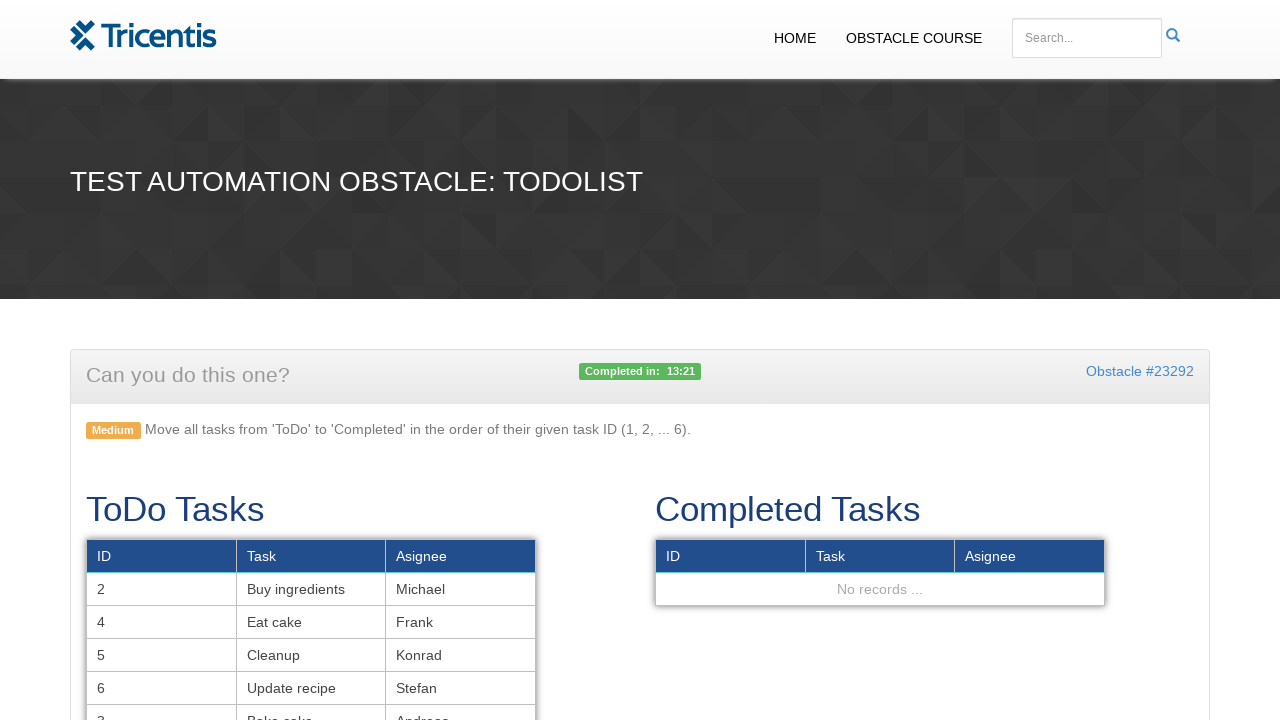

Dragged task 1 to completed tasks table at (880, 178)
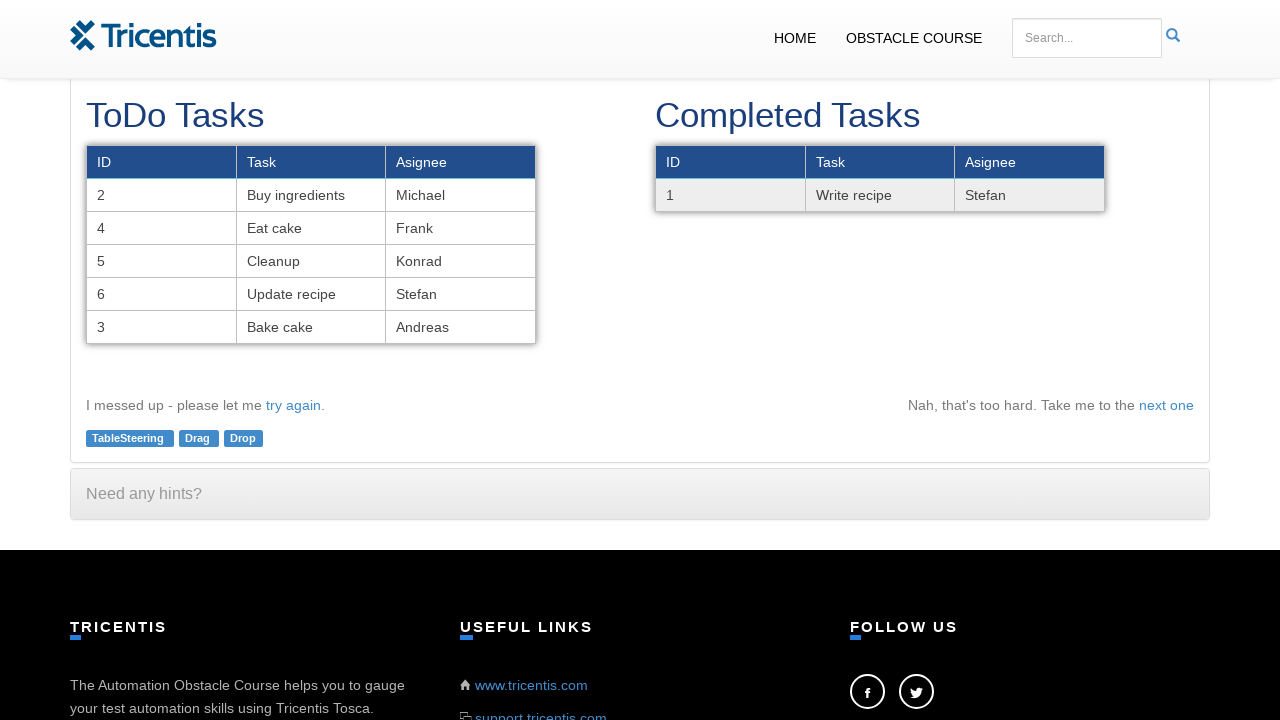

Located task 2
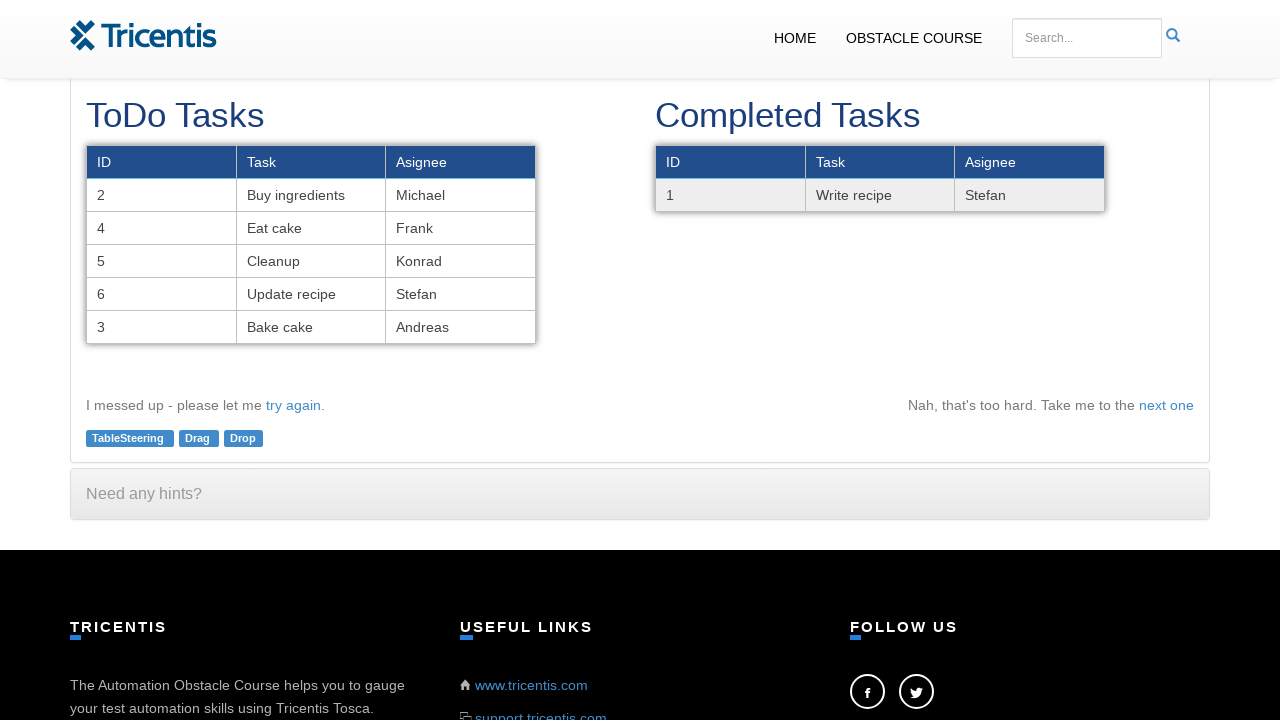

Dragged task 2 to completed tasks table at (880, 178)
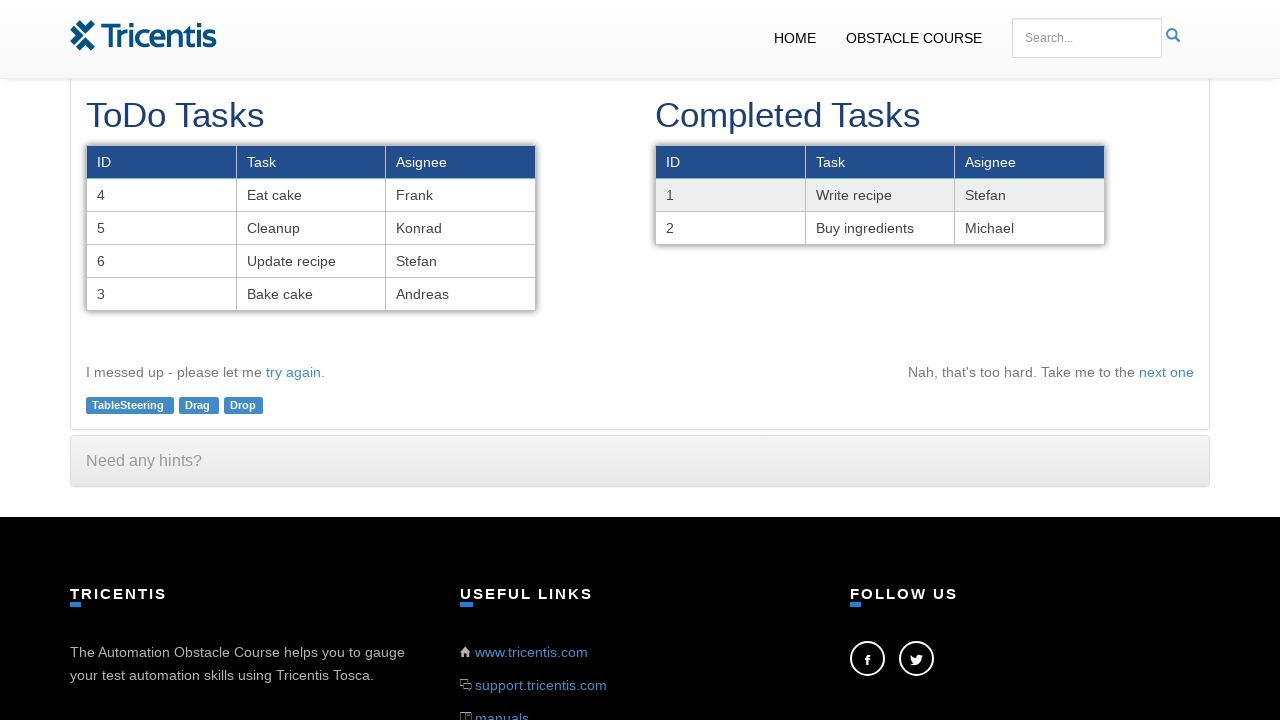

Located task 3
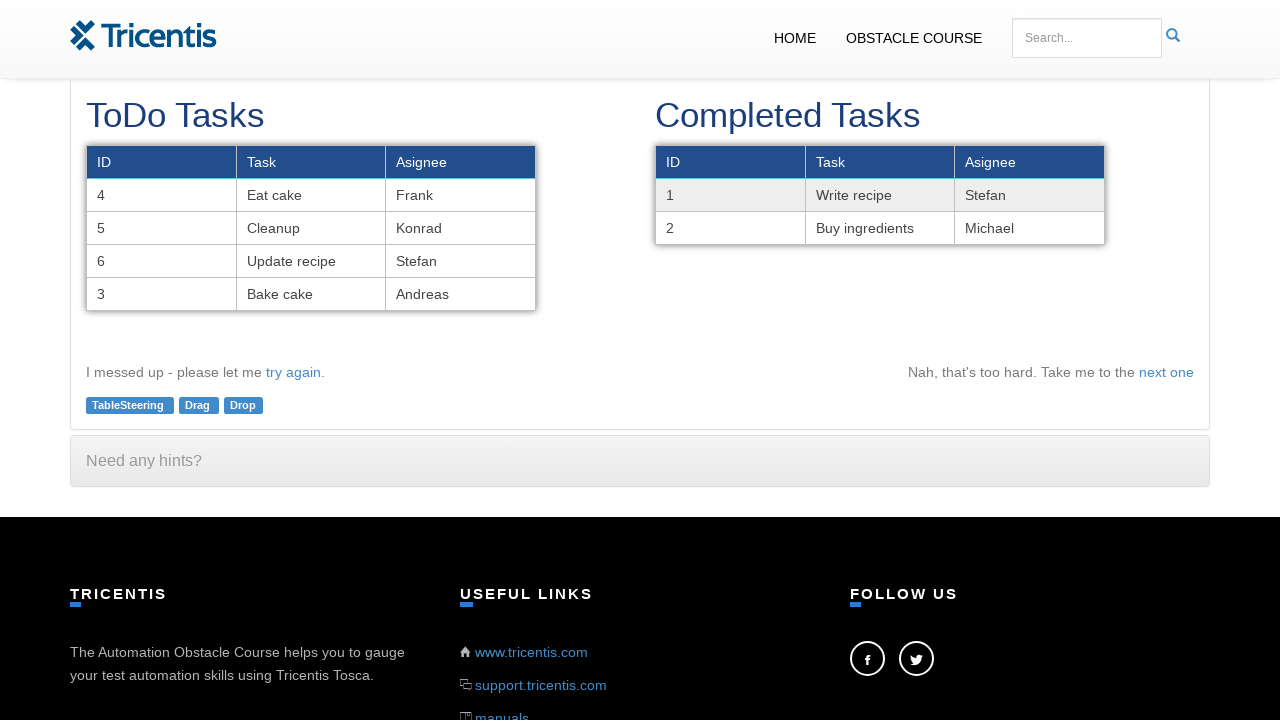

Dragged task 3 to completed tasks table at (880, 195)
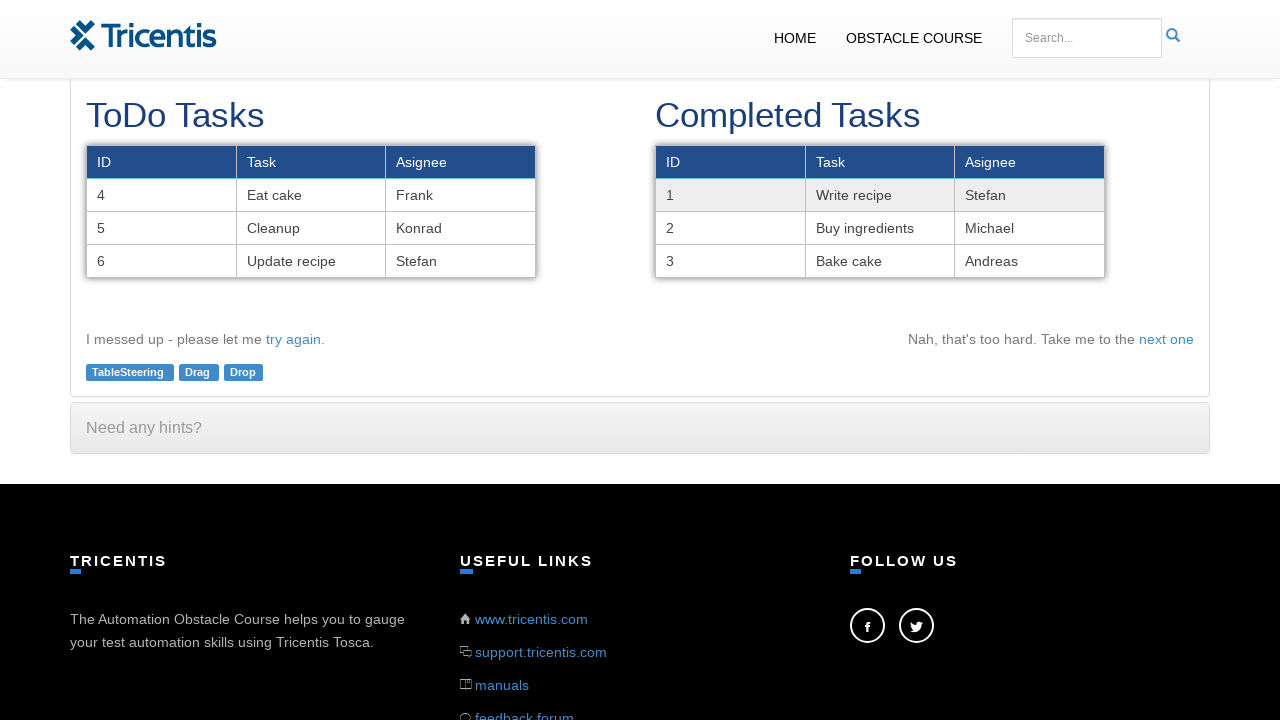

Located task 4
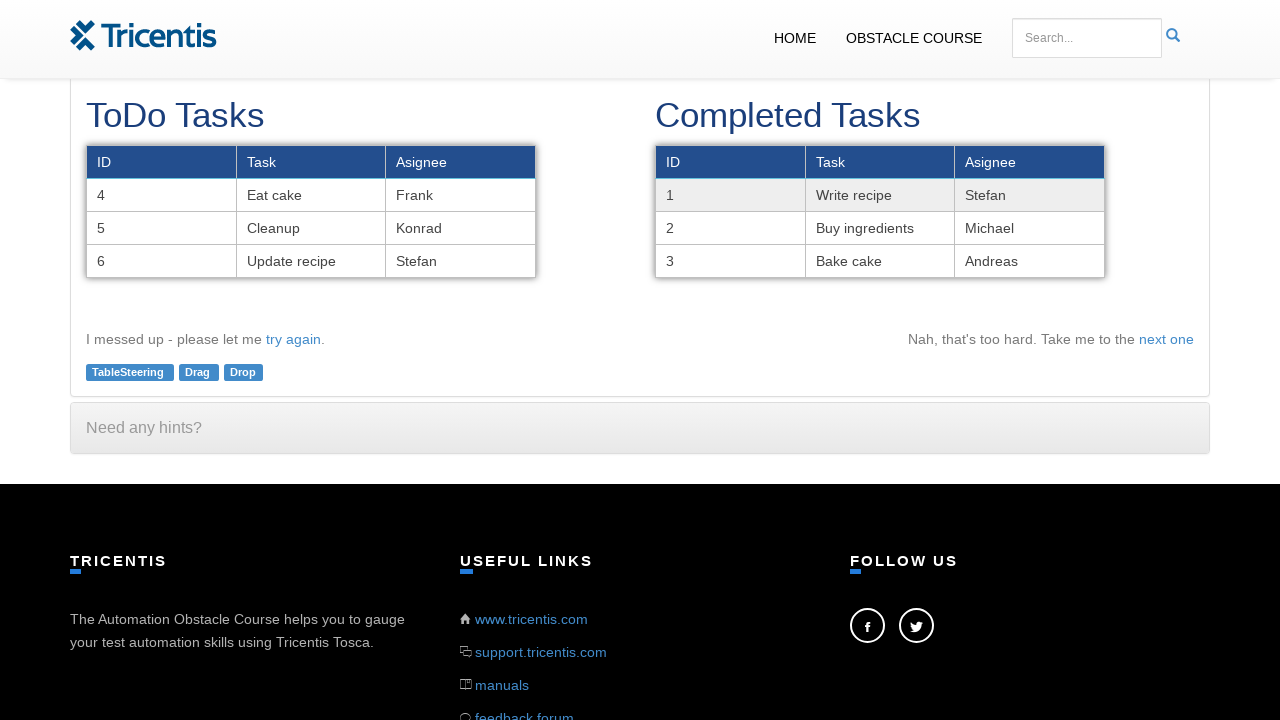

Dragged task 4 to completed tasks table at (880, 212)
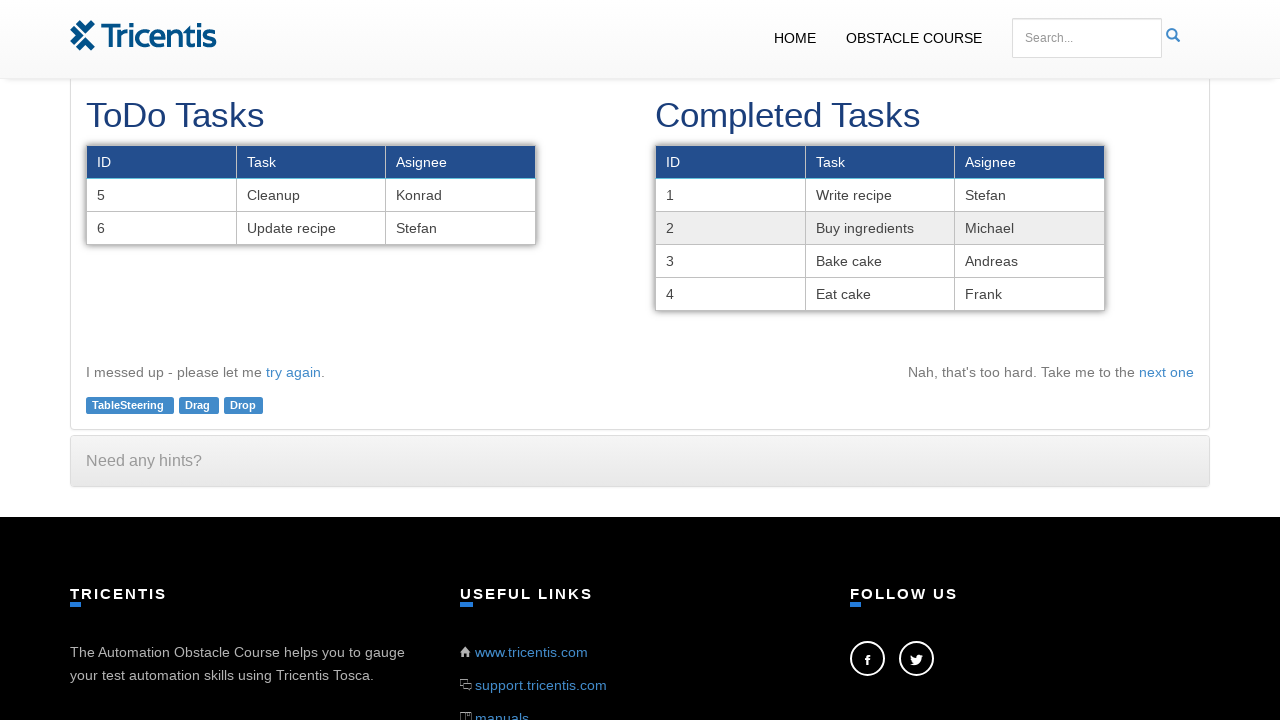

Located task 5
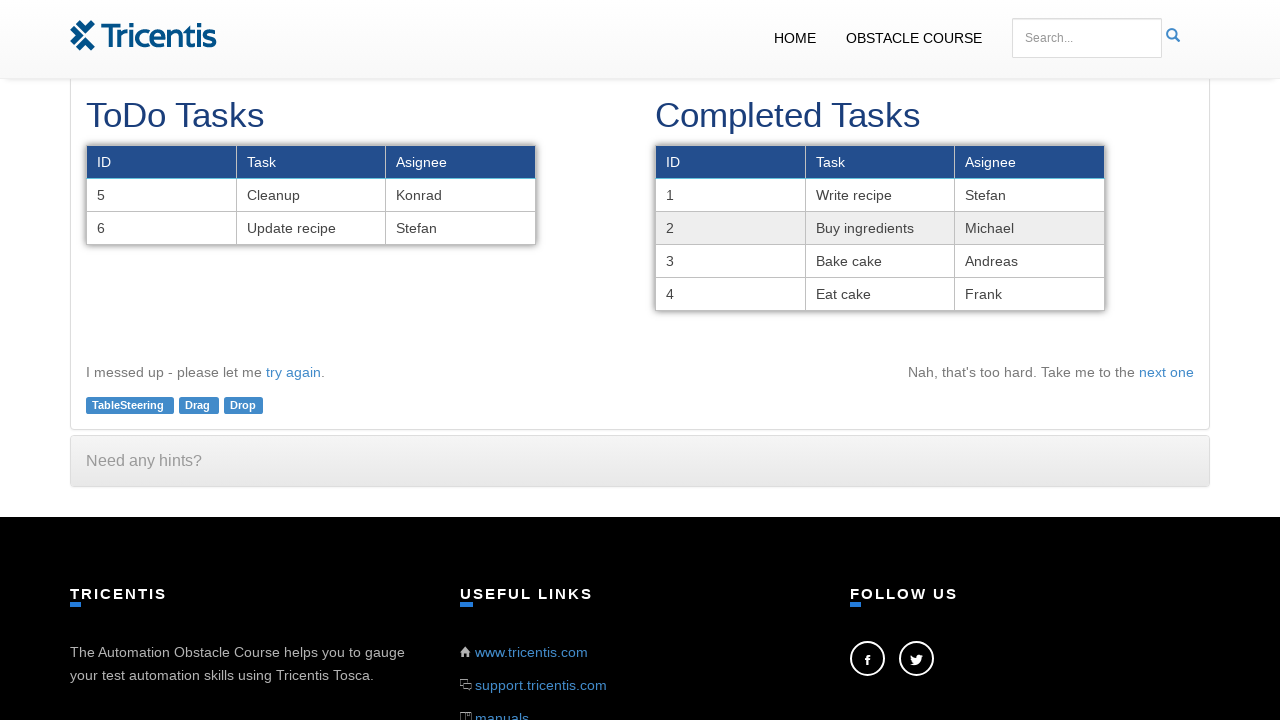

Dragged task 5 to completed tasks table at (880, 228)
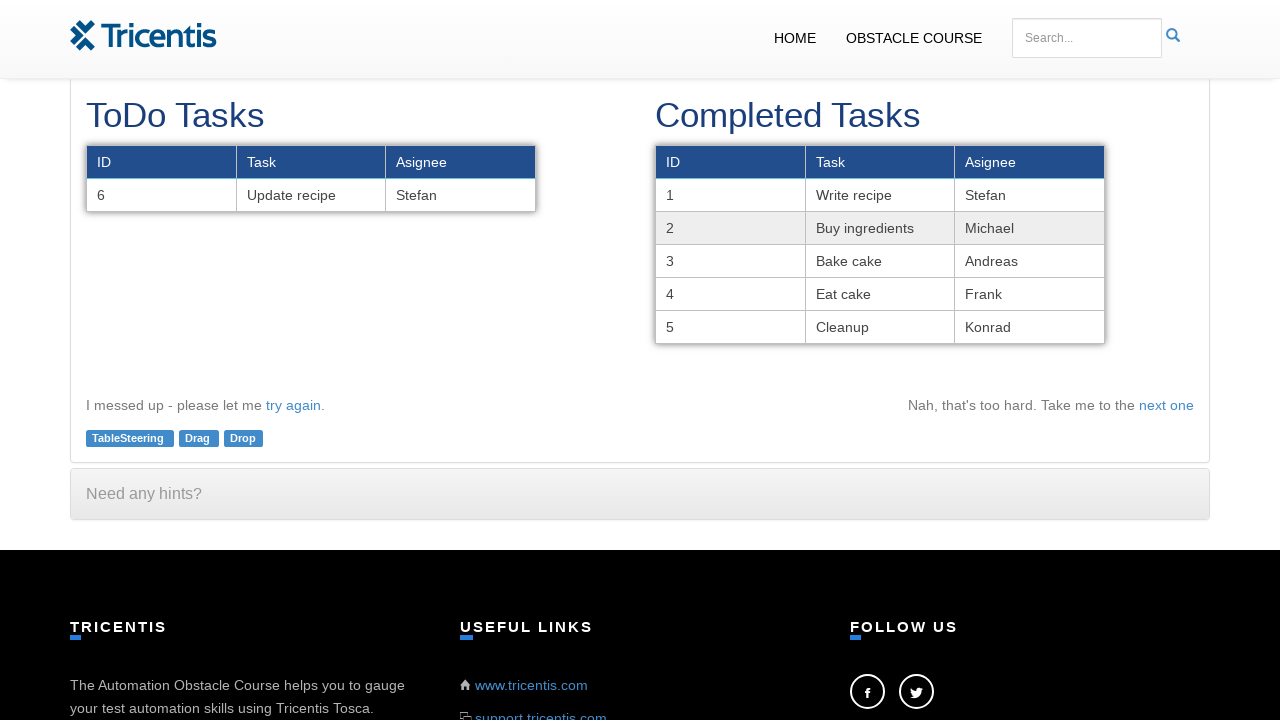

Located task 6
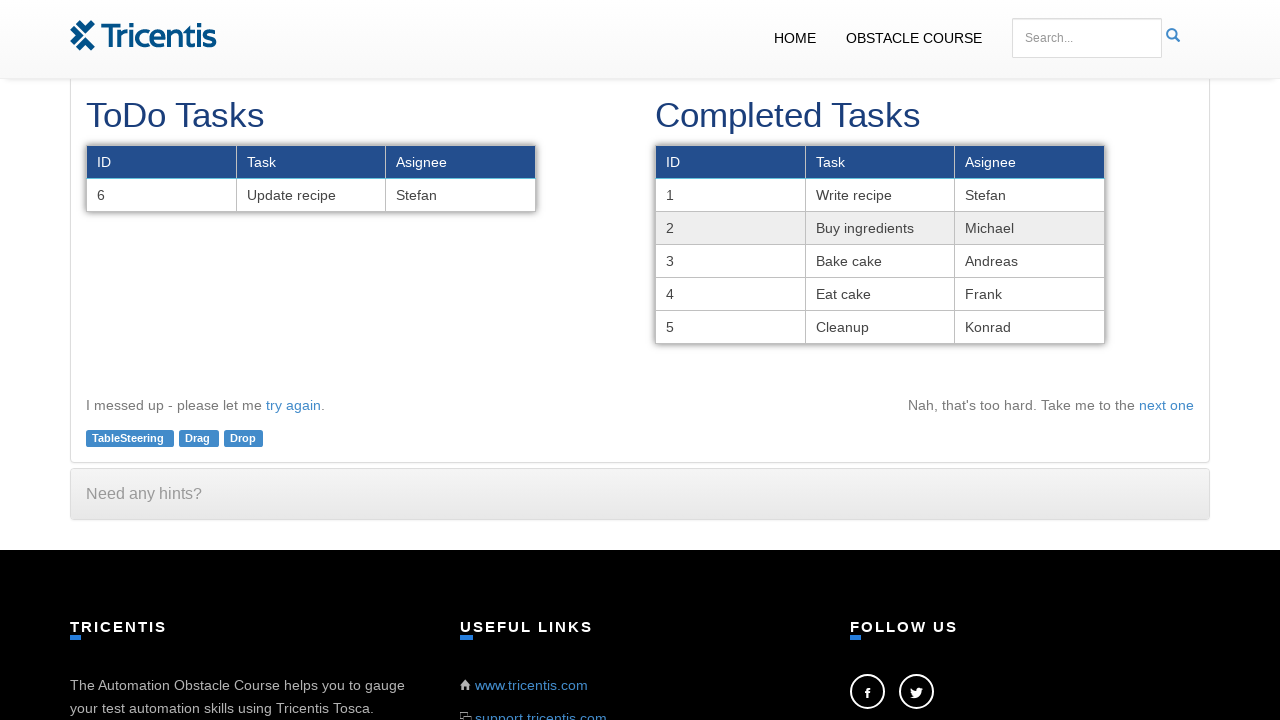

Dragged task 6 to completed tasks table at (880, 244)
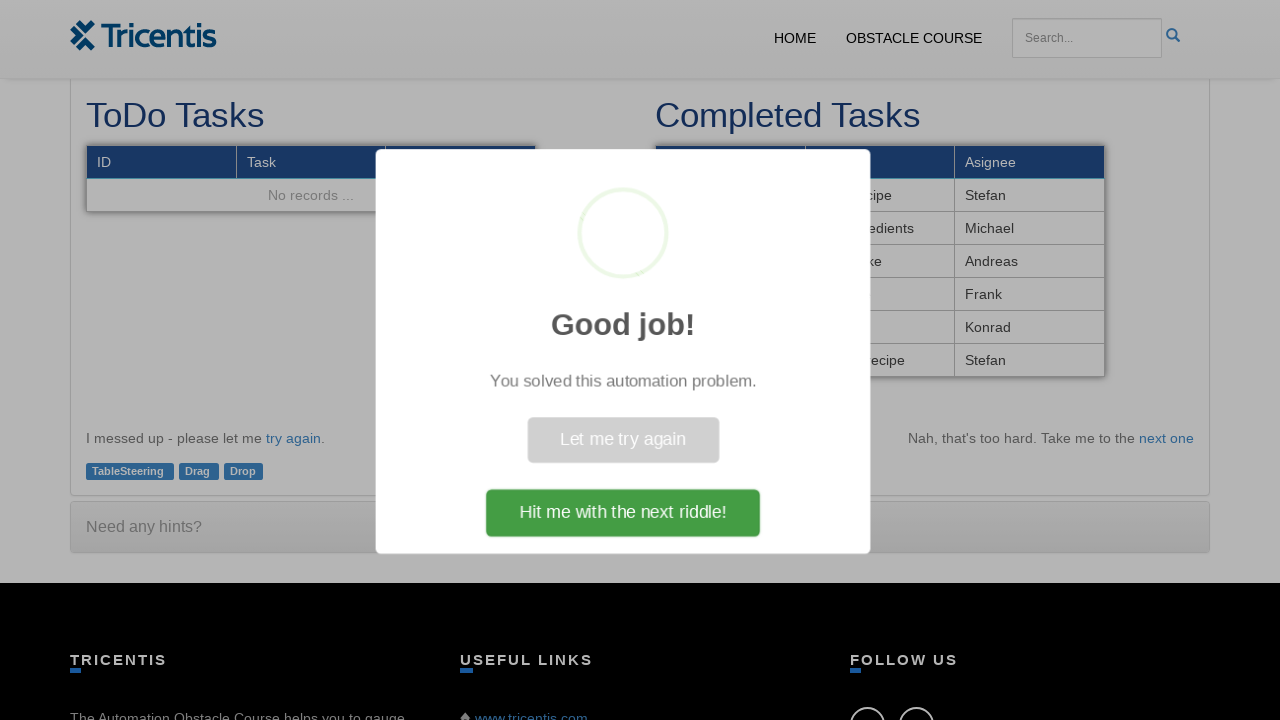

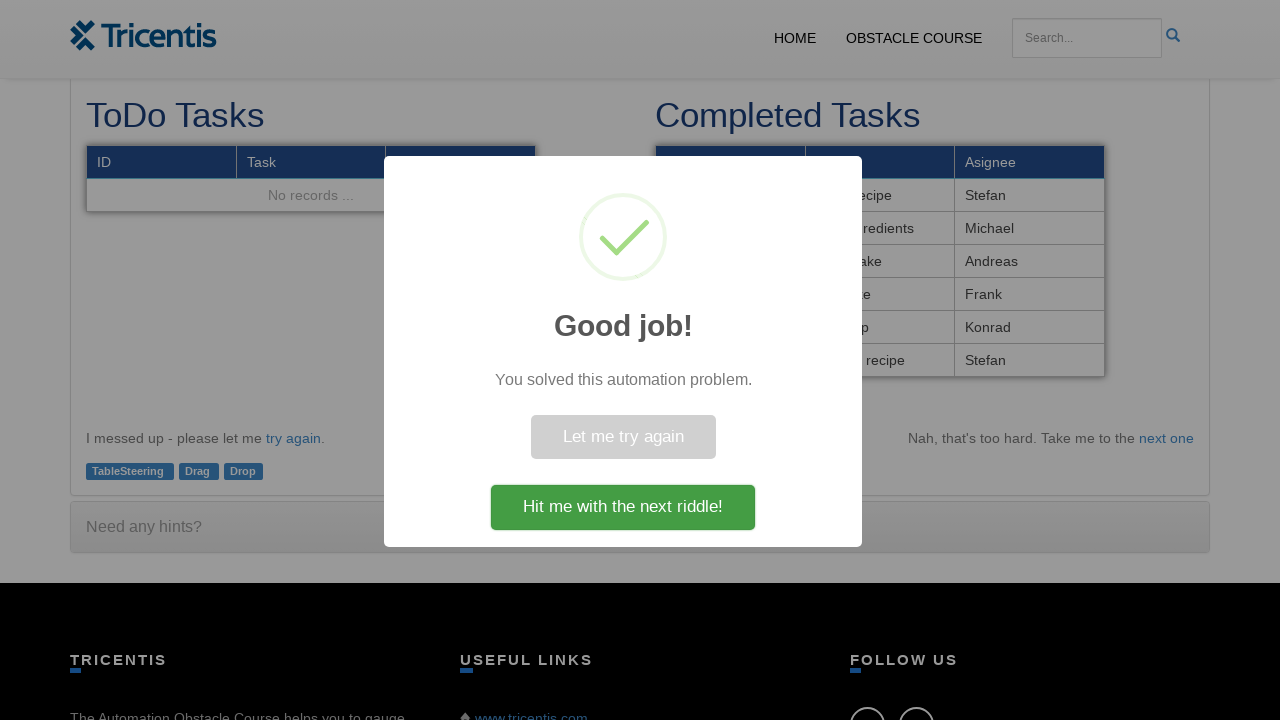